Tests a form interaction where it reads a hidden attribute value from the page, calculates an answer using a mathematical formula, fills in the answer field, checks a checkbox, selects a radio button, and submits the form.

Starting URL: http://suninjuly.github.io/get_attribute.html

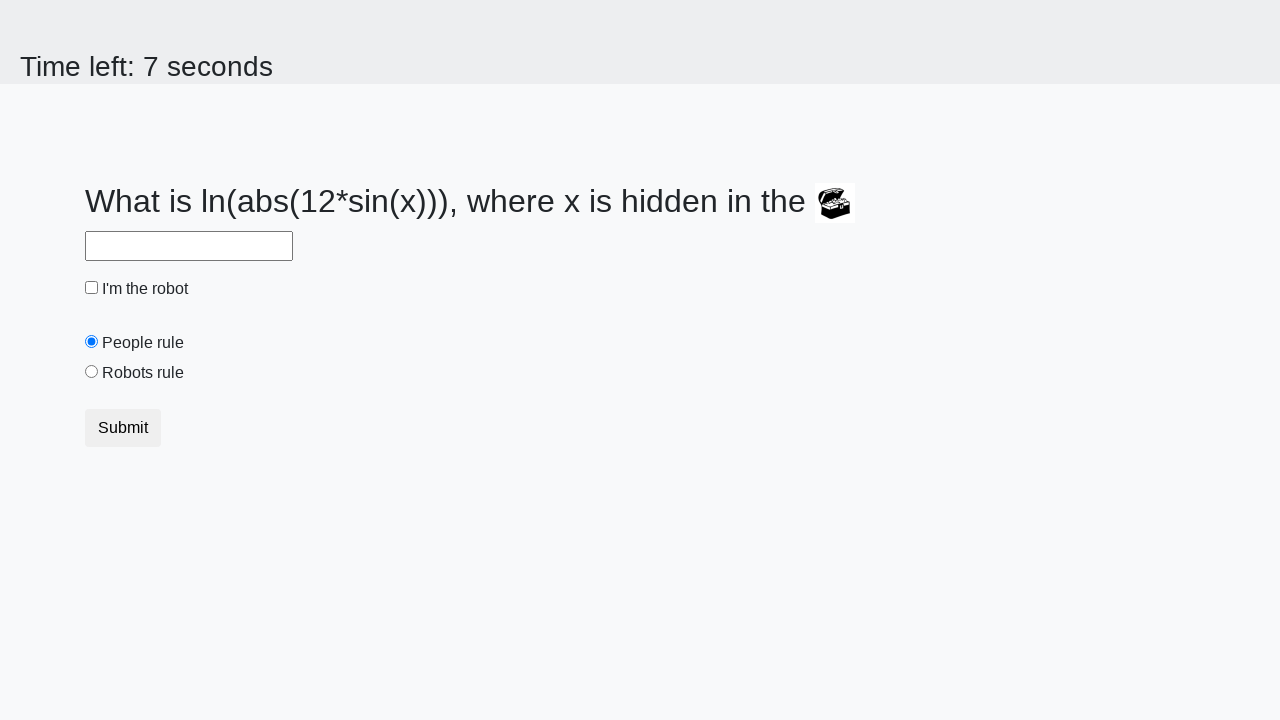

Retrieved hidden treasure value from element attribute
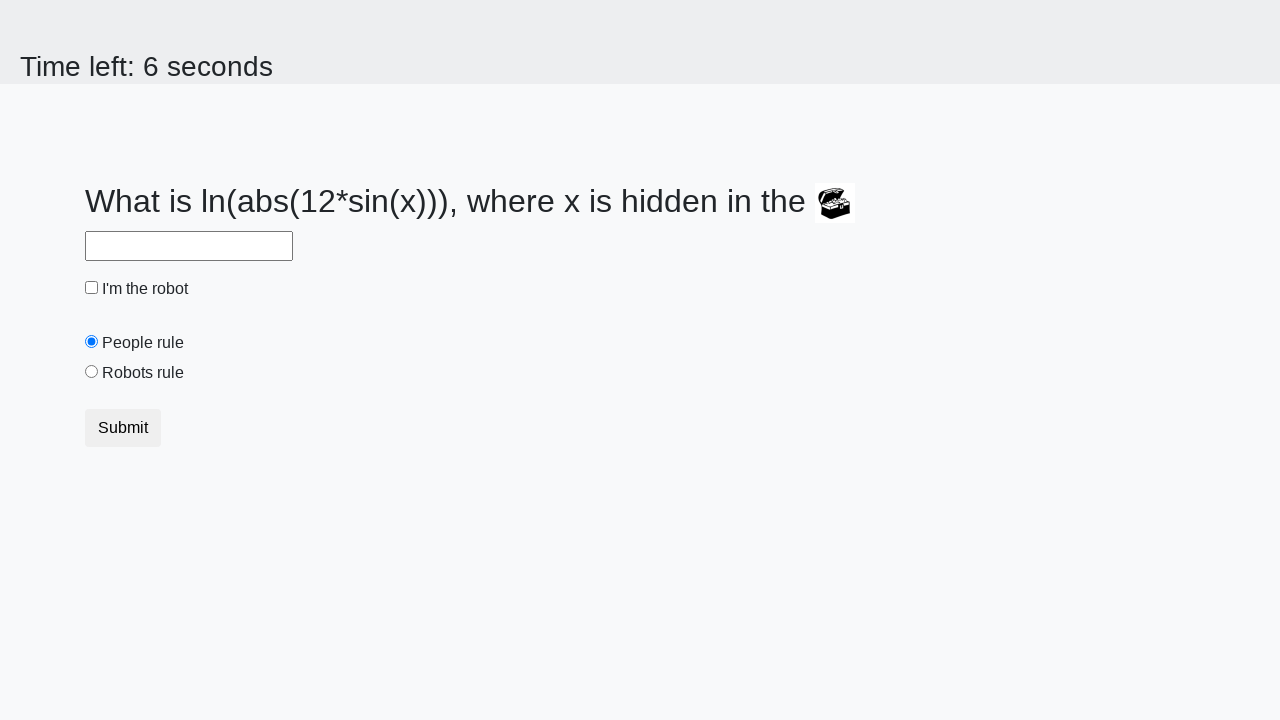

Calculated answer using mathematical formula: 0.15404458010061722
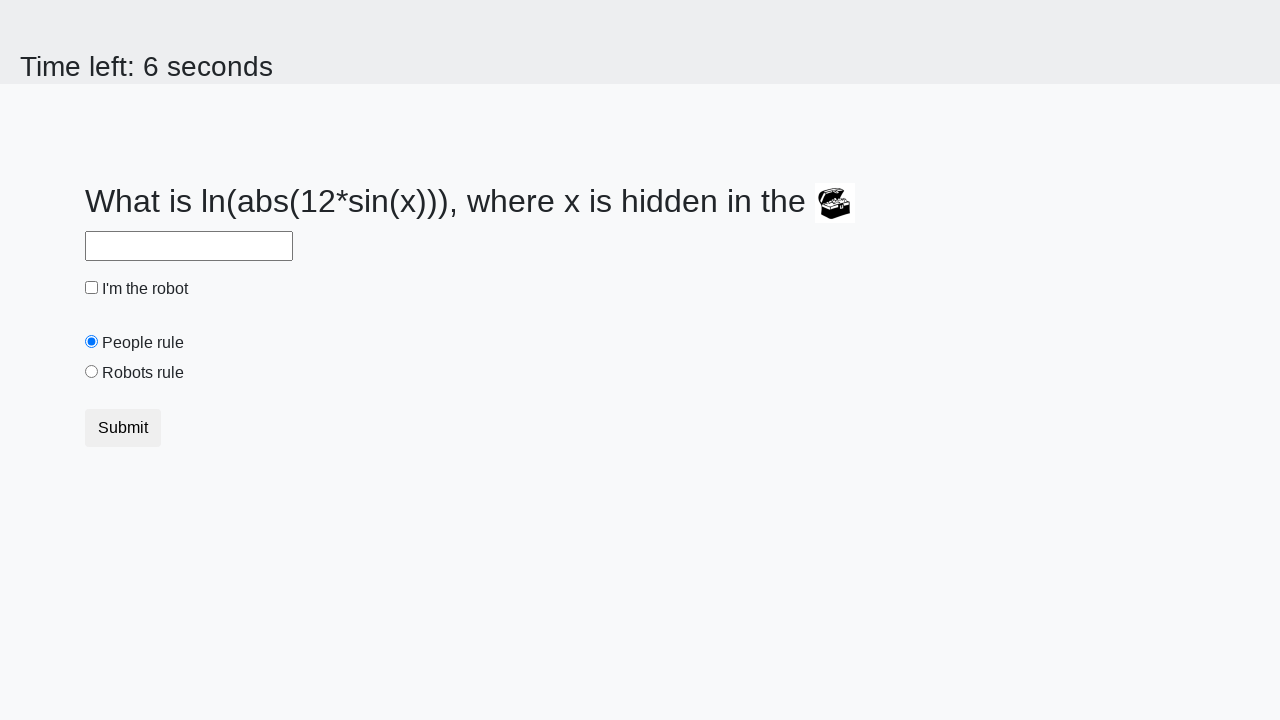

Filled in the answer field with calculated value on #answer
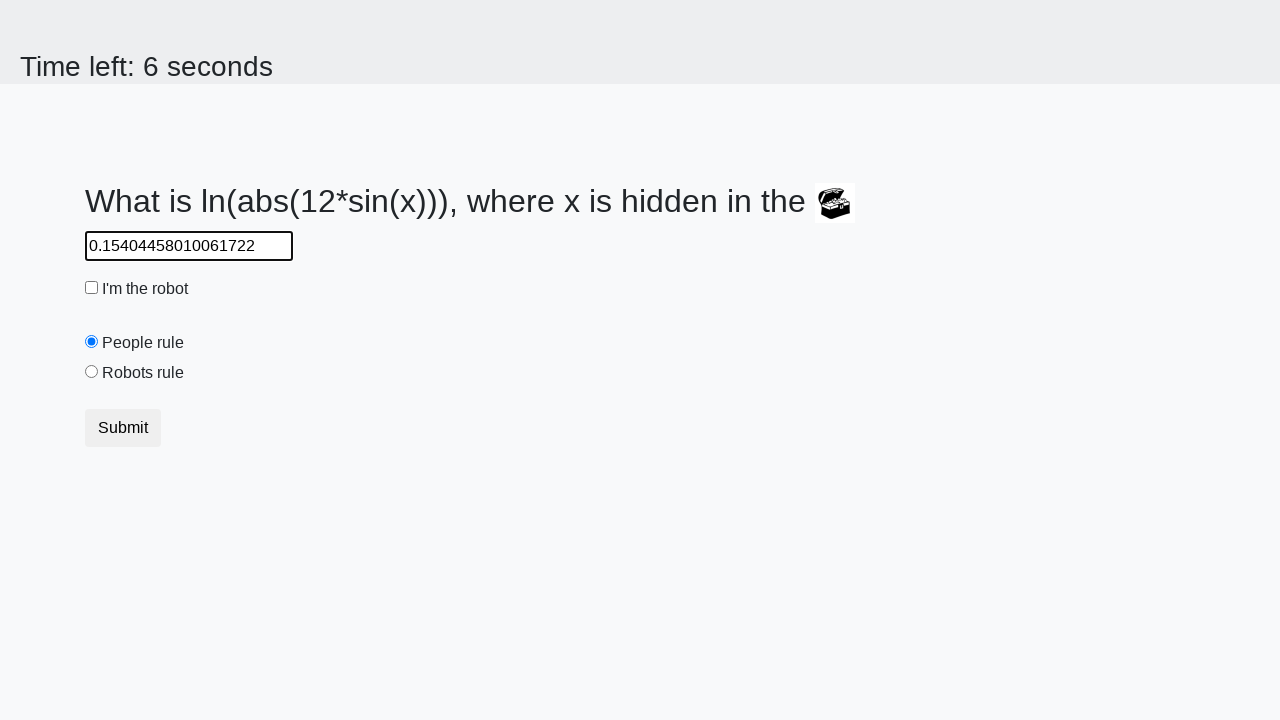

Checked the robot checkbox at (92, 288) on #robotCheckbox
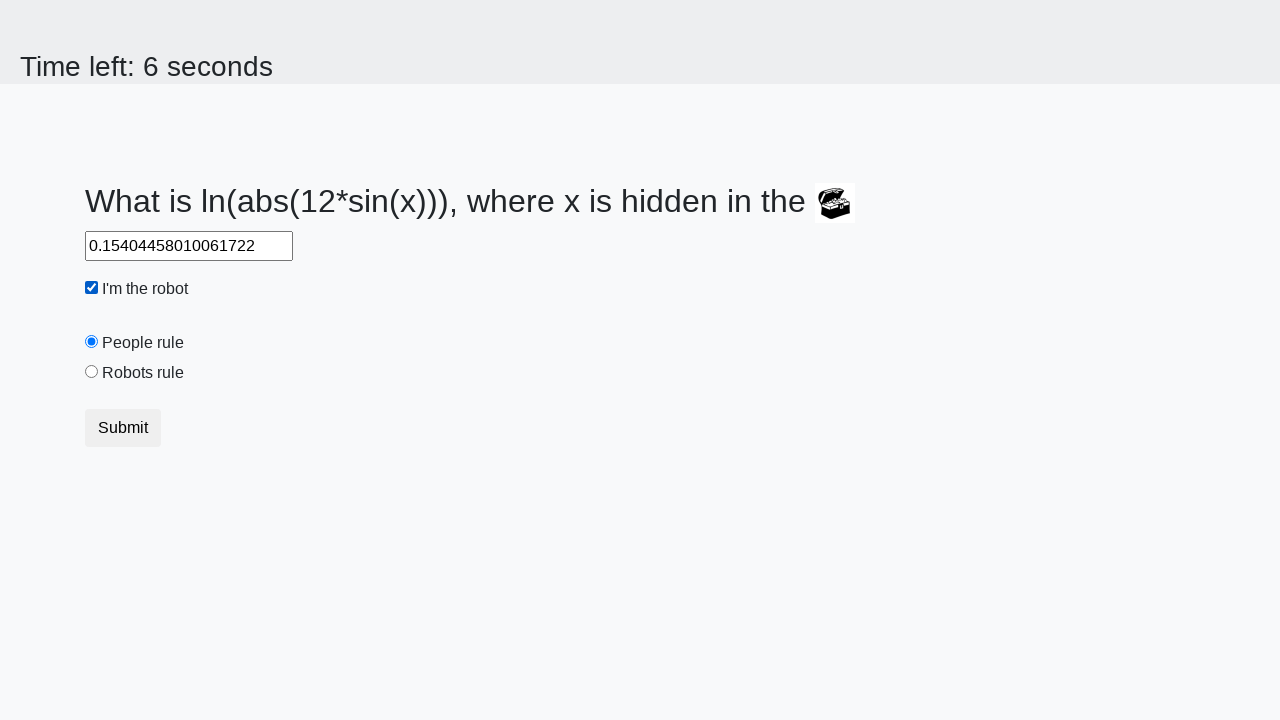

Selected the robots rule radio button at (92, 372) on #robotsRule
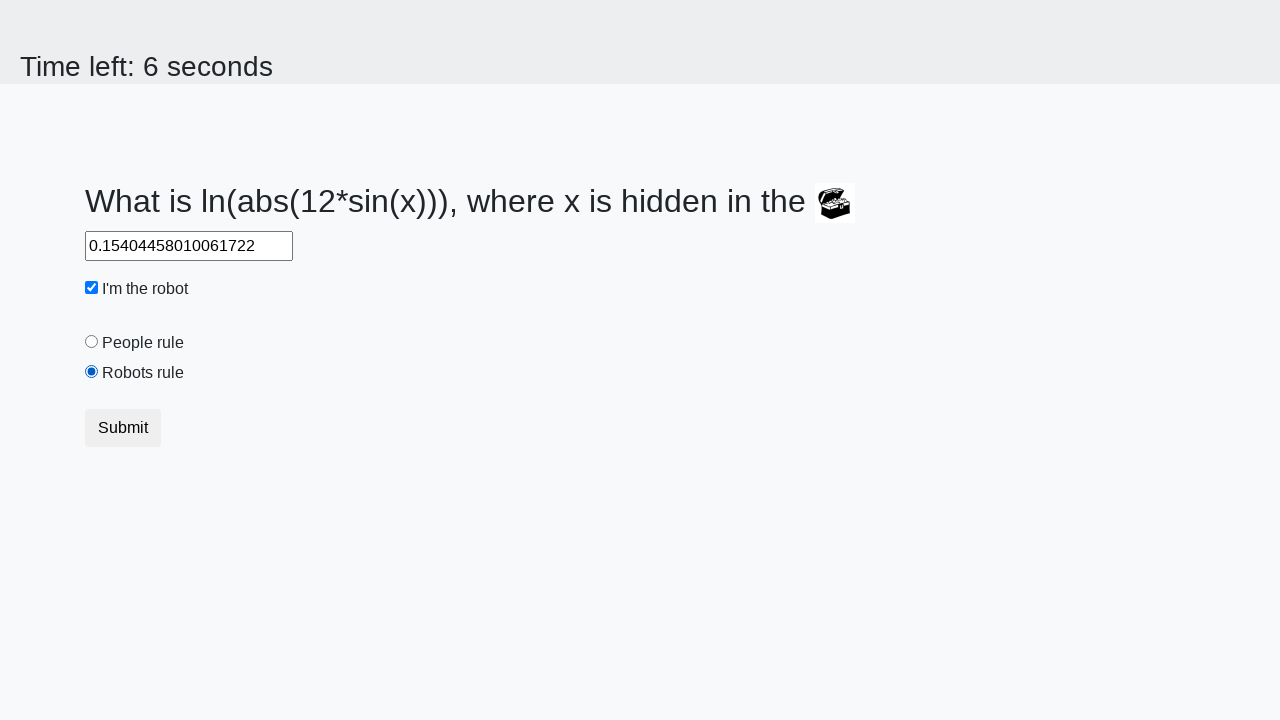

Submitted the form by clicking submit button at (123, 428) on button.btn
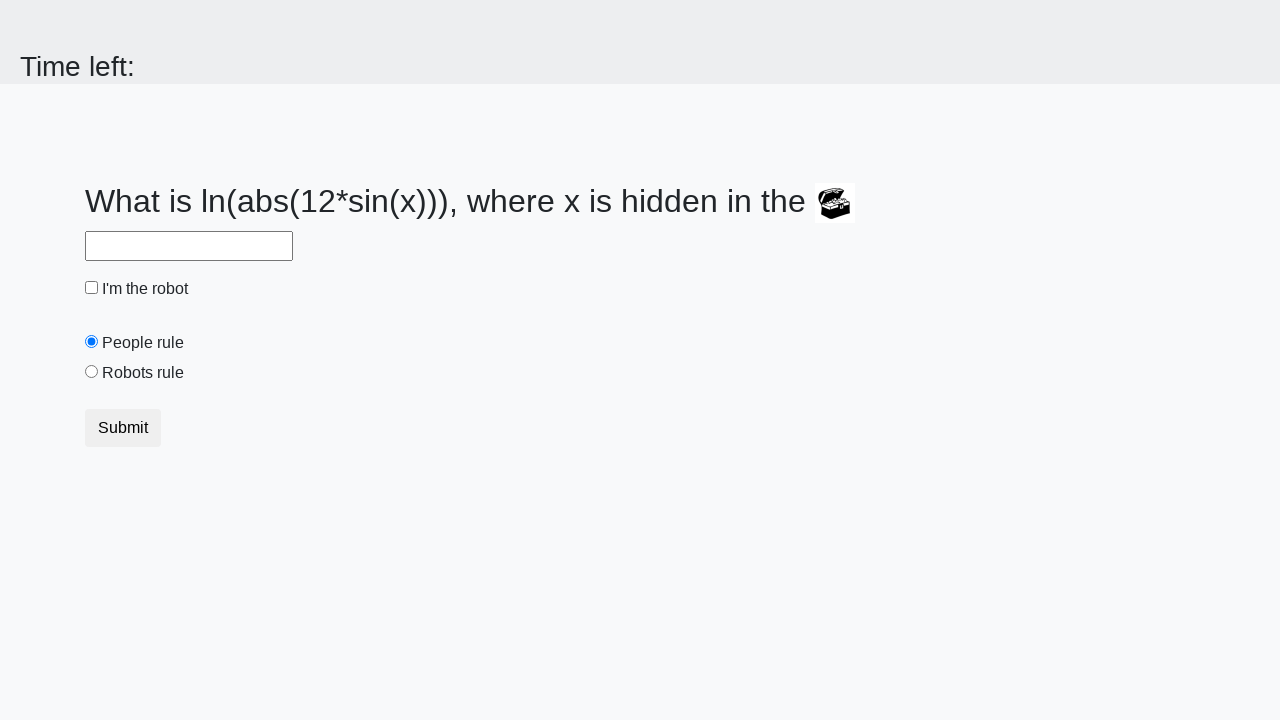

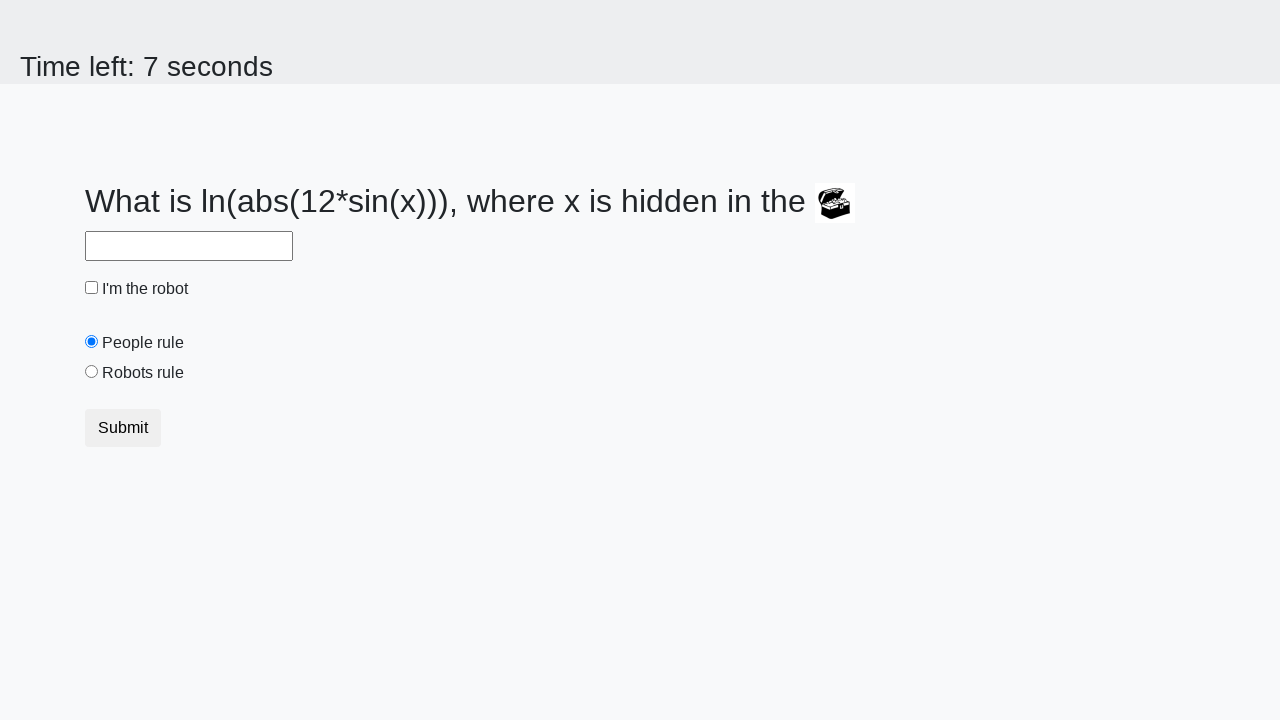